Tests JavaScript alert handling by triggering a confirm dialog and accepting it

Starting URL: https://v1.training-support.net/selenium/javascript-alerts

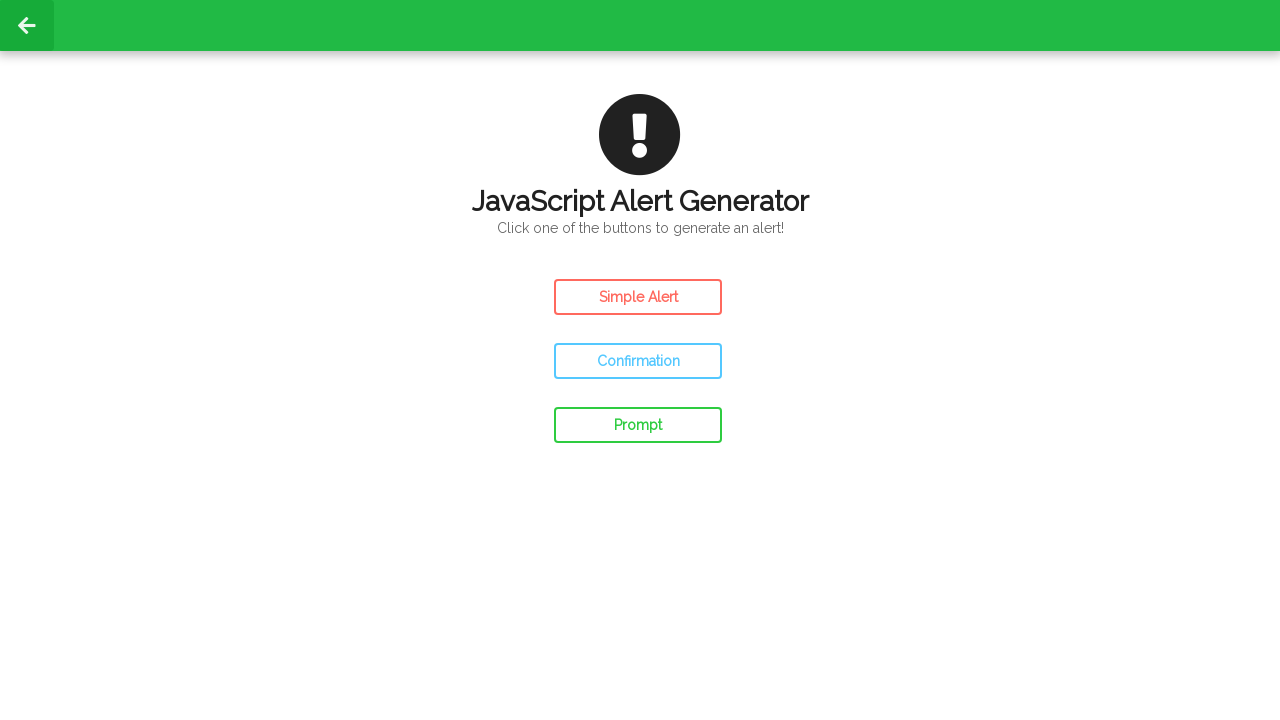

Clicked the confirm button to trigger JavaScript alert at (638, 361) on #confirm
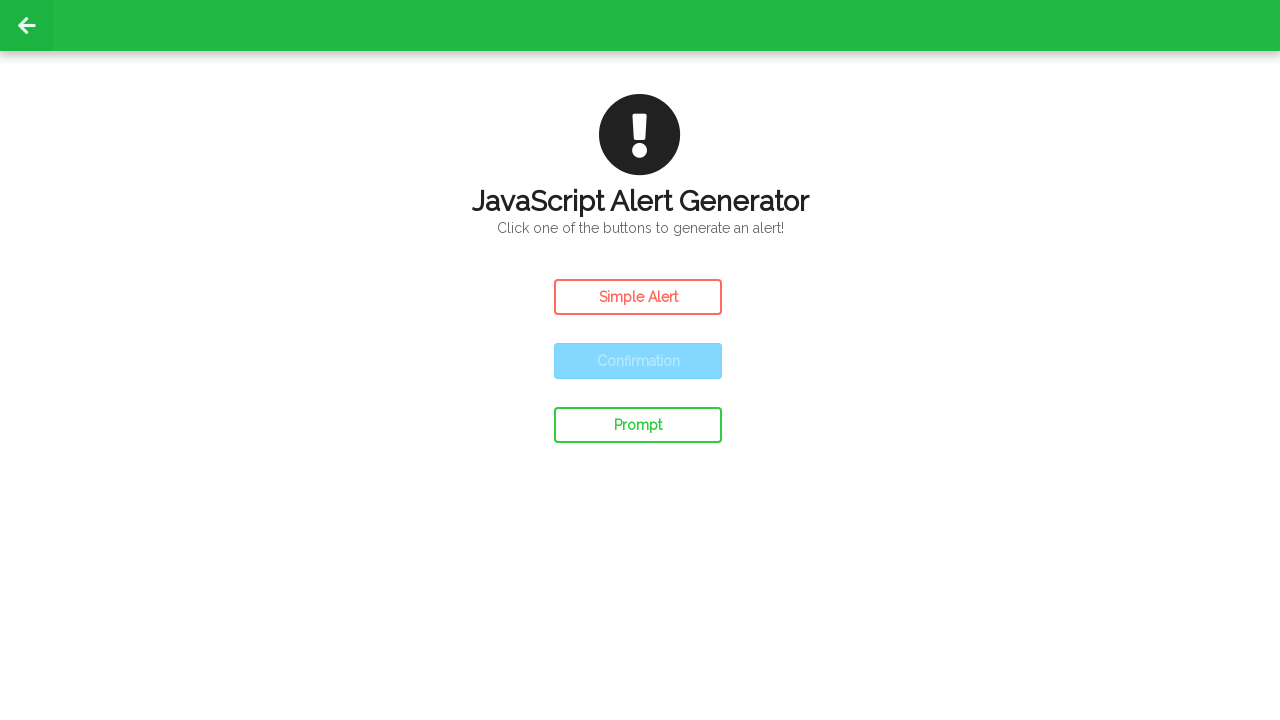

Set up dialog handler to accept confirm dialog
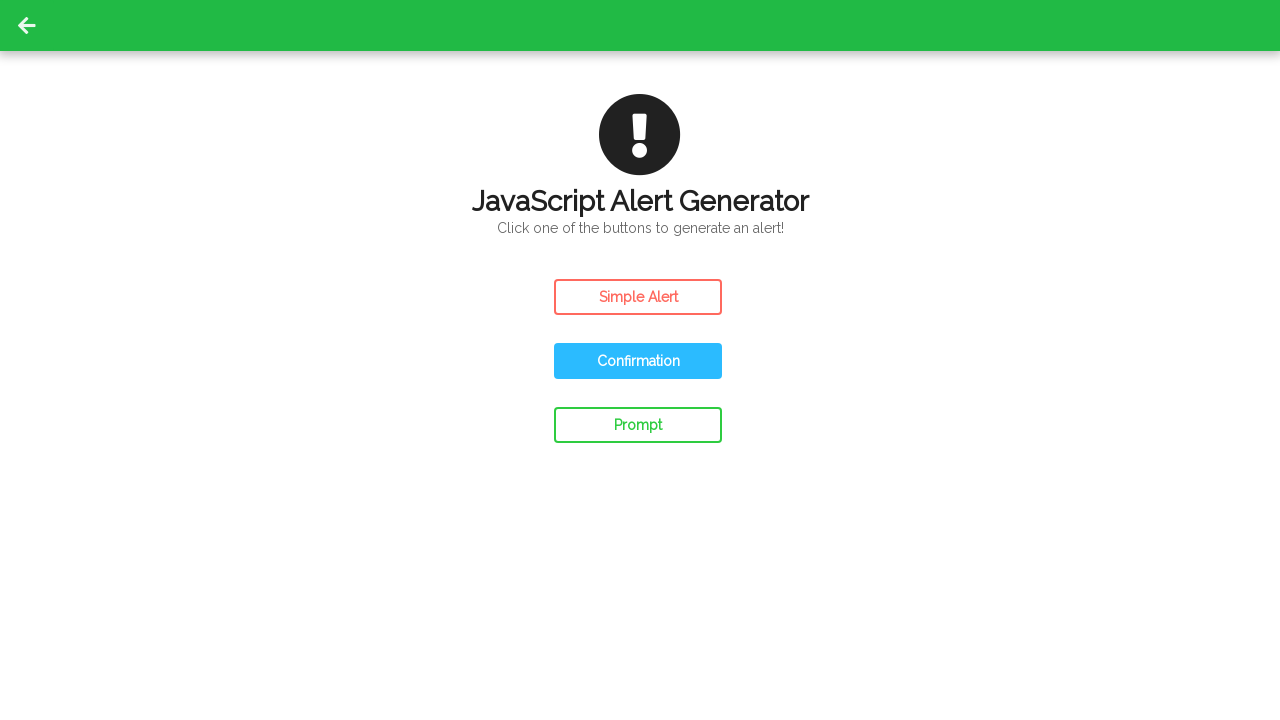

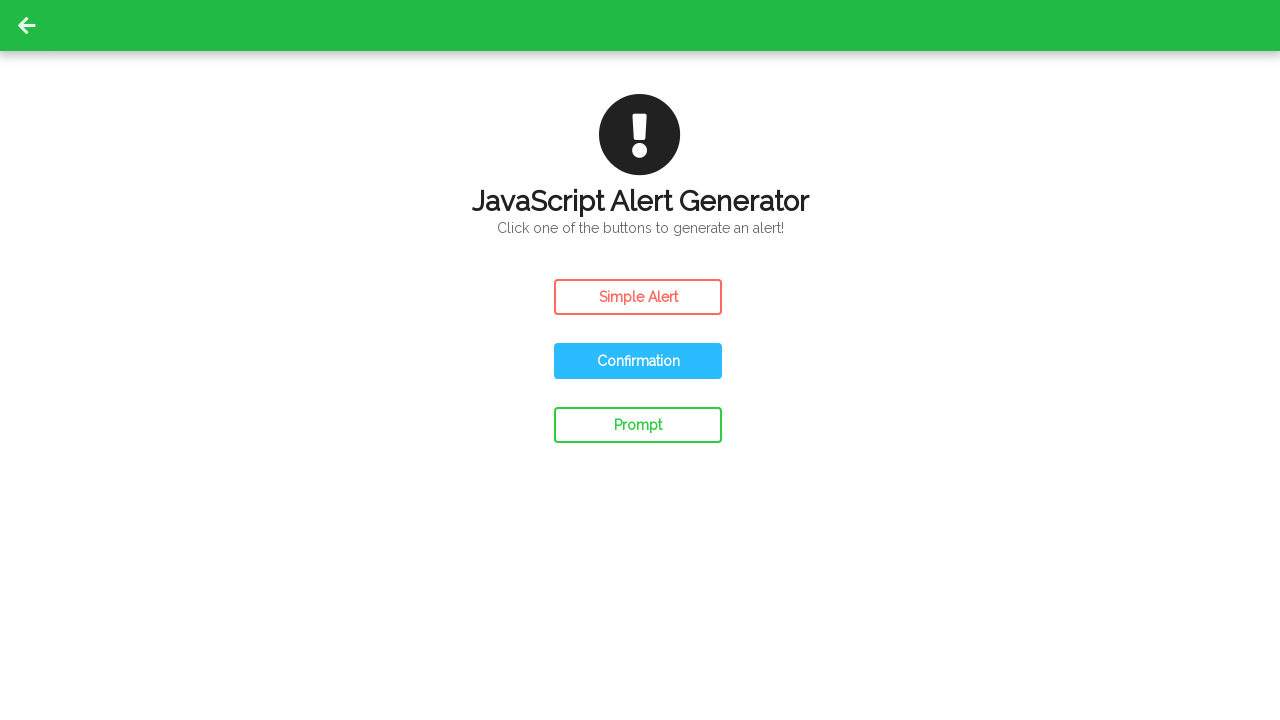